Tests browser navigation by first loading the Selenium website and then navigating to a secondary URL (Oracle website) to verify URL navigation functionality.

Starting URL: https://www.selenium.dev/

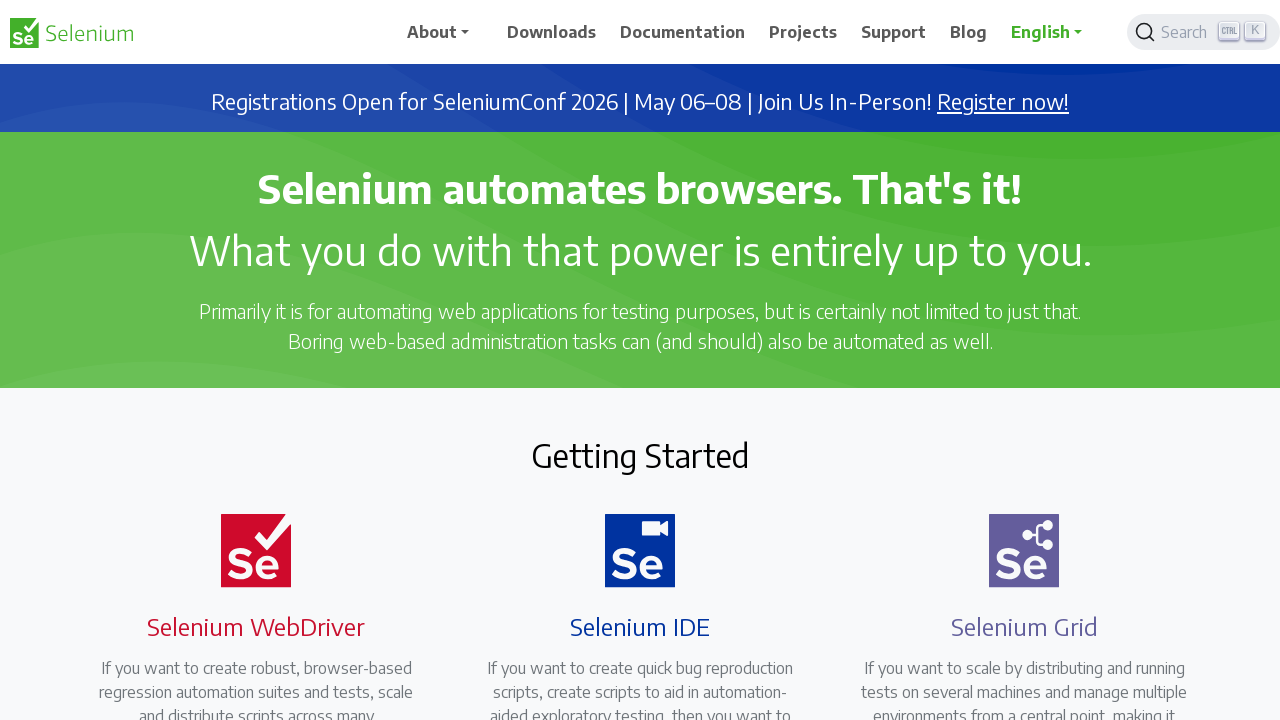

Waited for Selenium website (https://www.selenium.dev/) to load with domcontentloaded state
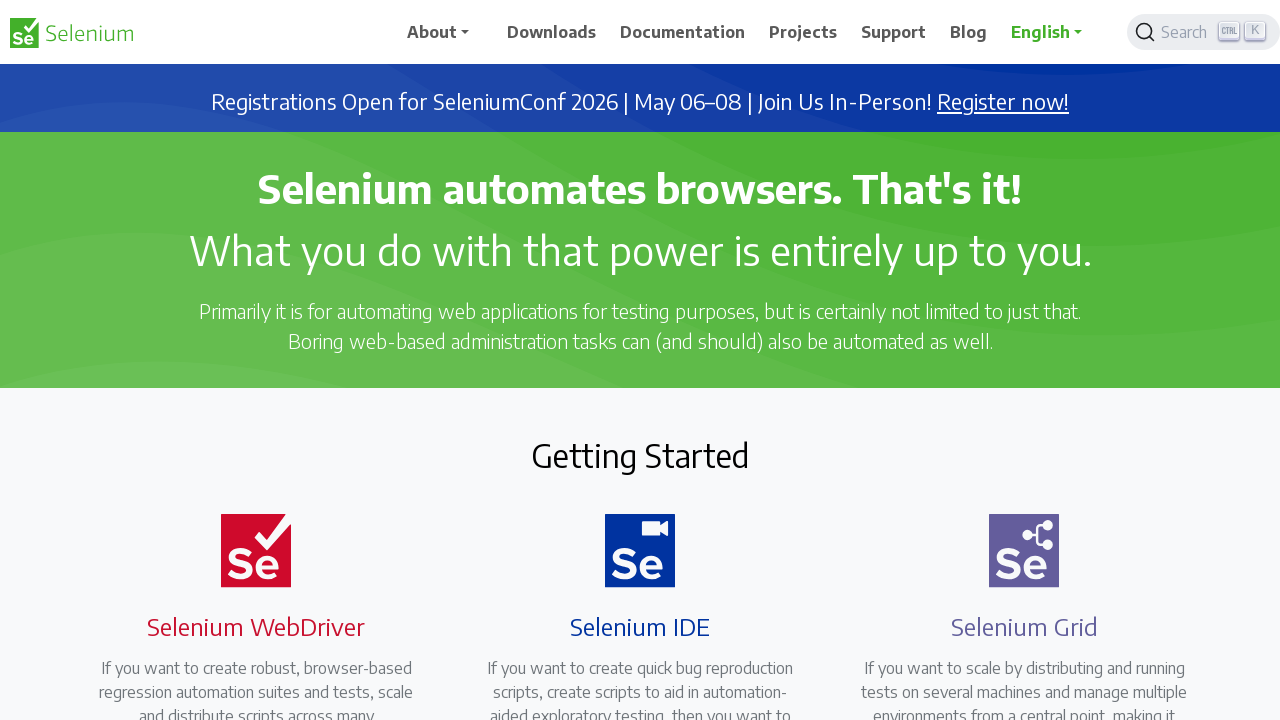

Navigated to Oracle website (https://www.oracle.com/in/)
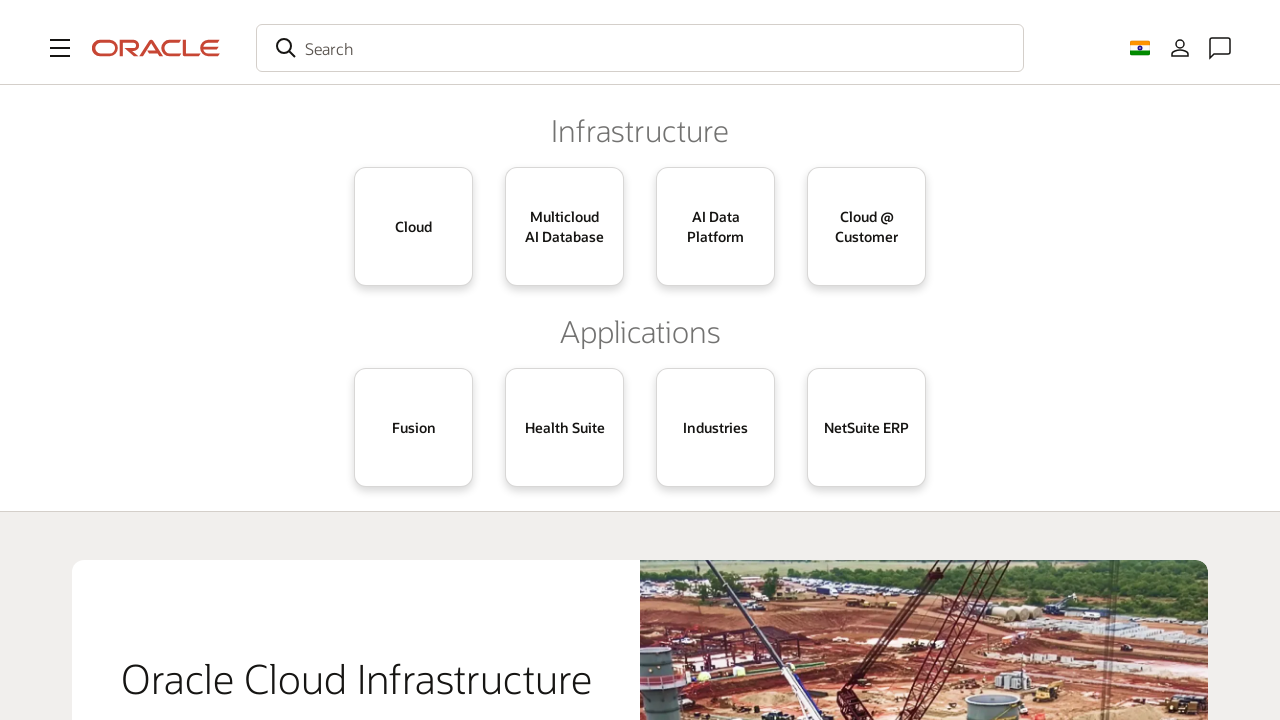

Waited for Oracle website to load with domcontentloaded state
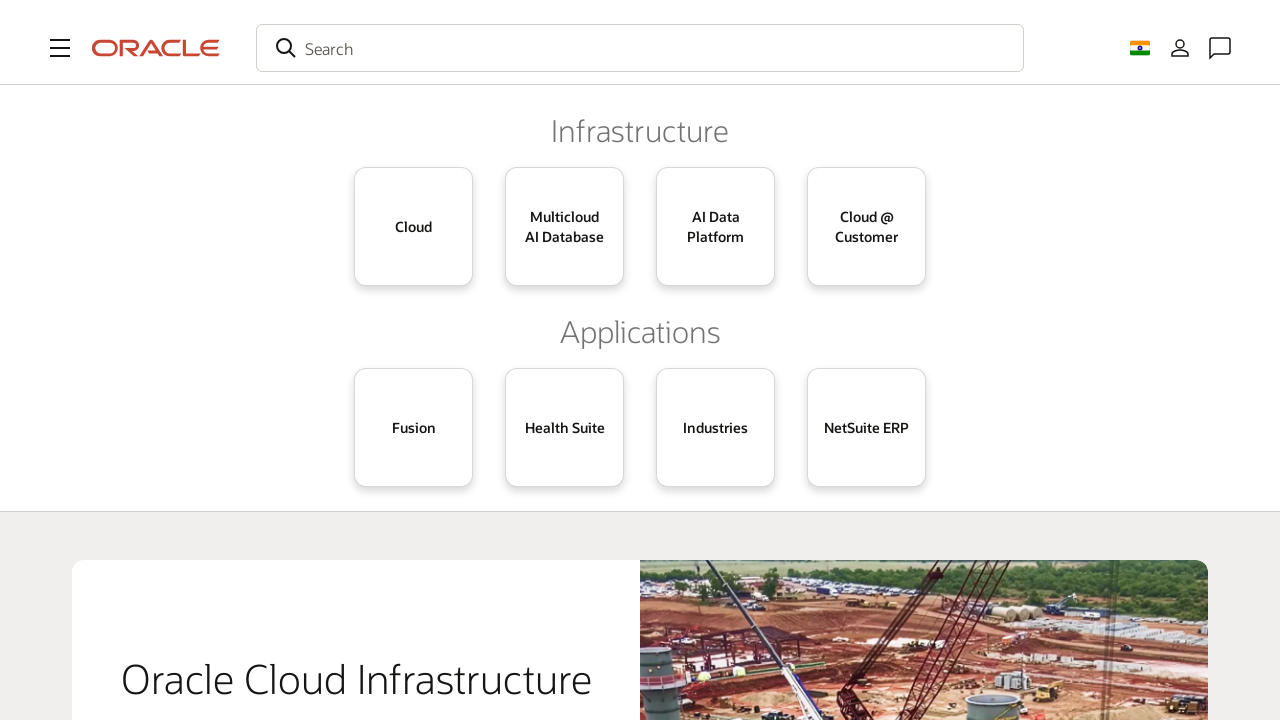

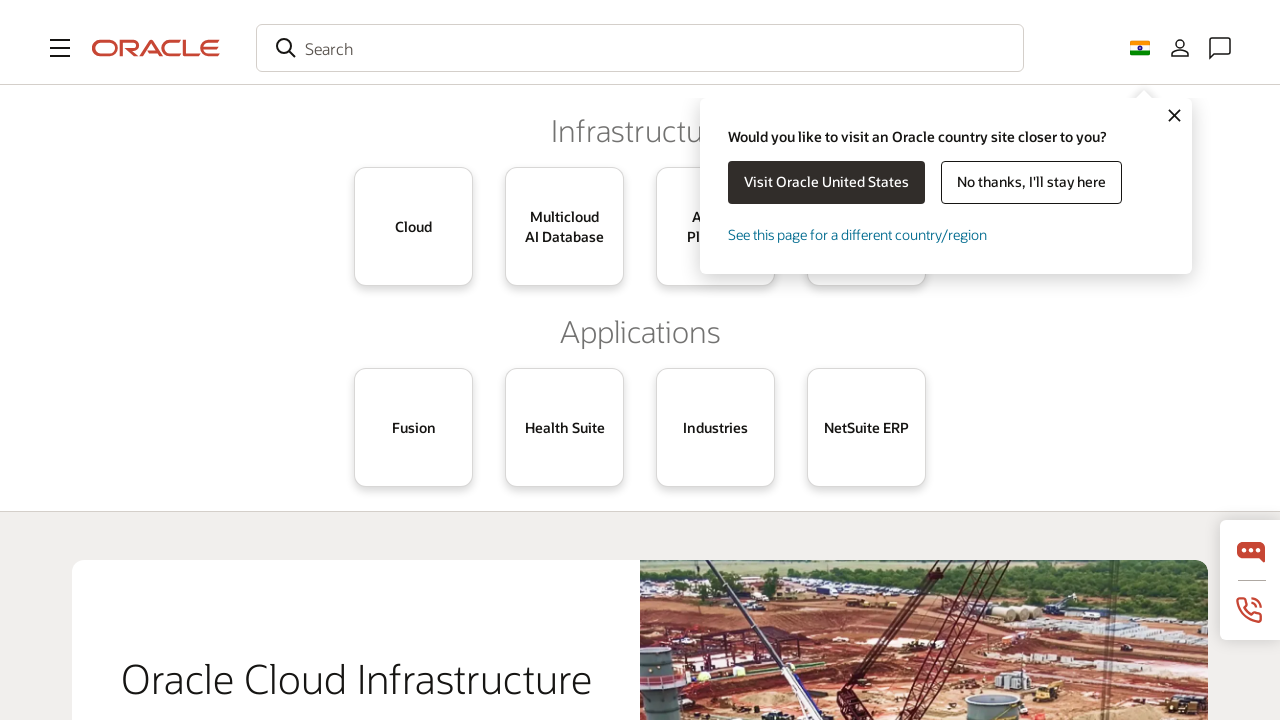